Tests sorting the Email column in ascending order by clicking the column header and verifying the table data is sorted correctly

Starting URL: http://the-internet.herokuapp.com/tables

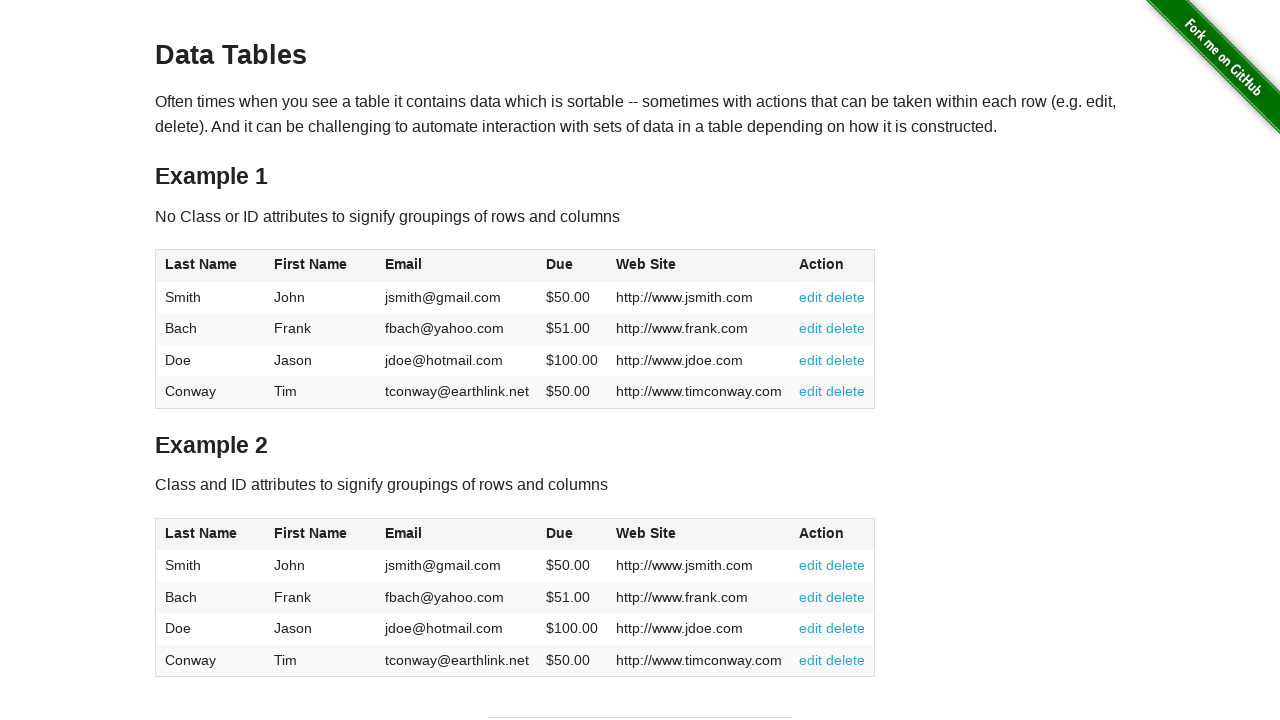

Clicked Email column header to sort in ascending order at (457, 266) on #table1 thead tr th:nth-of-type(3)
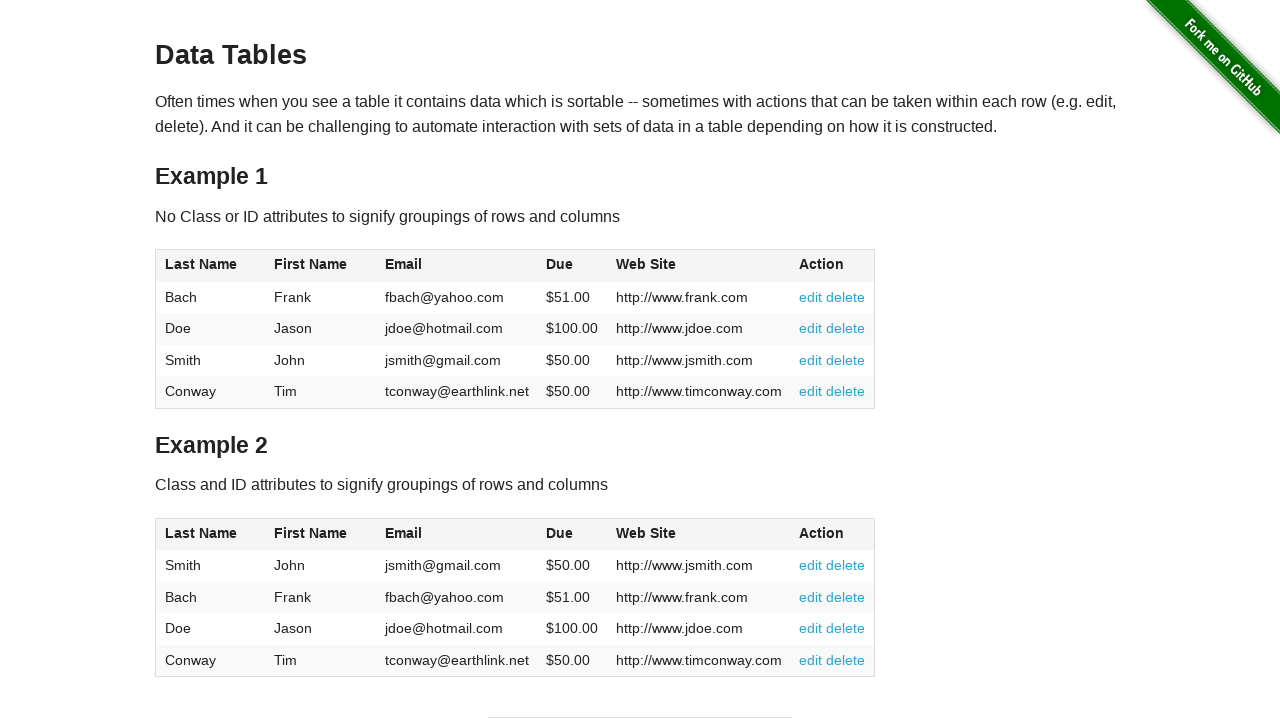

Table sorted and Email column cells loaded
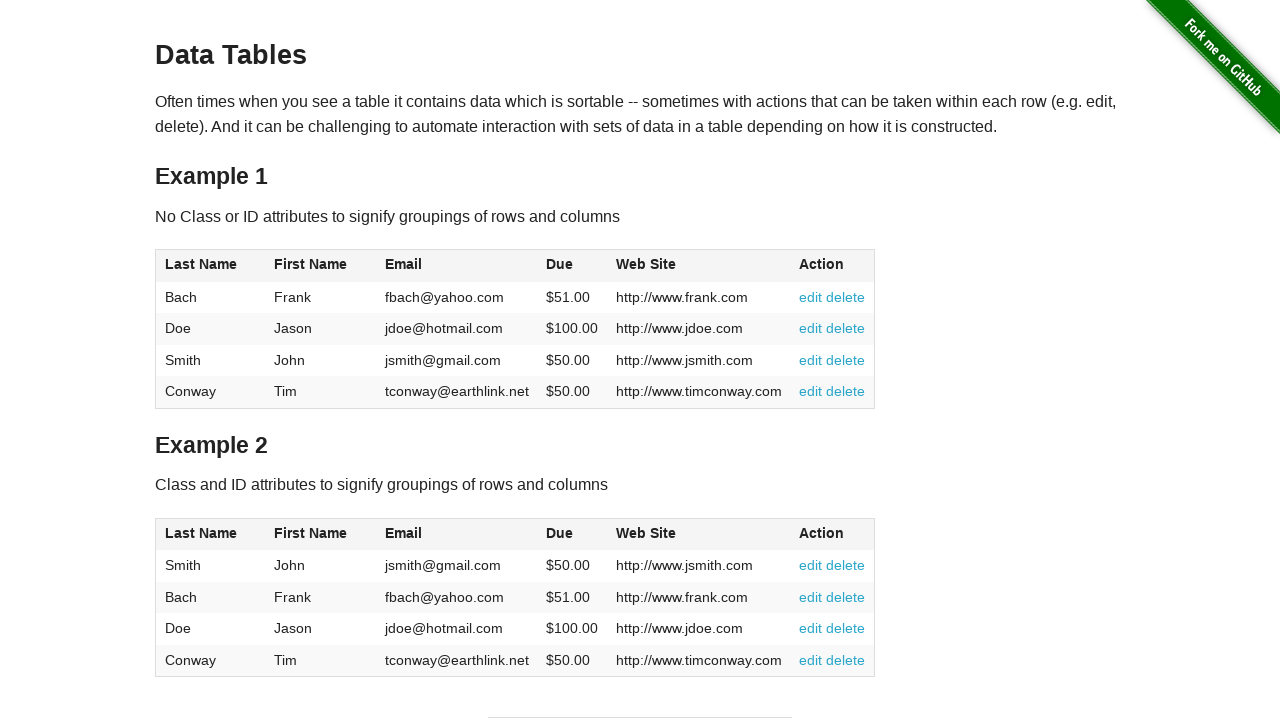

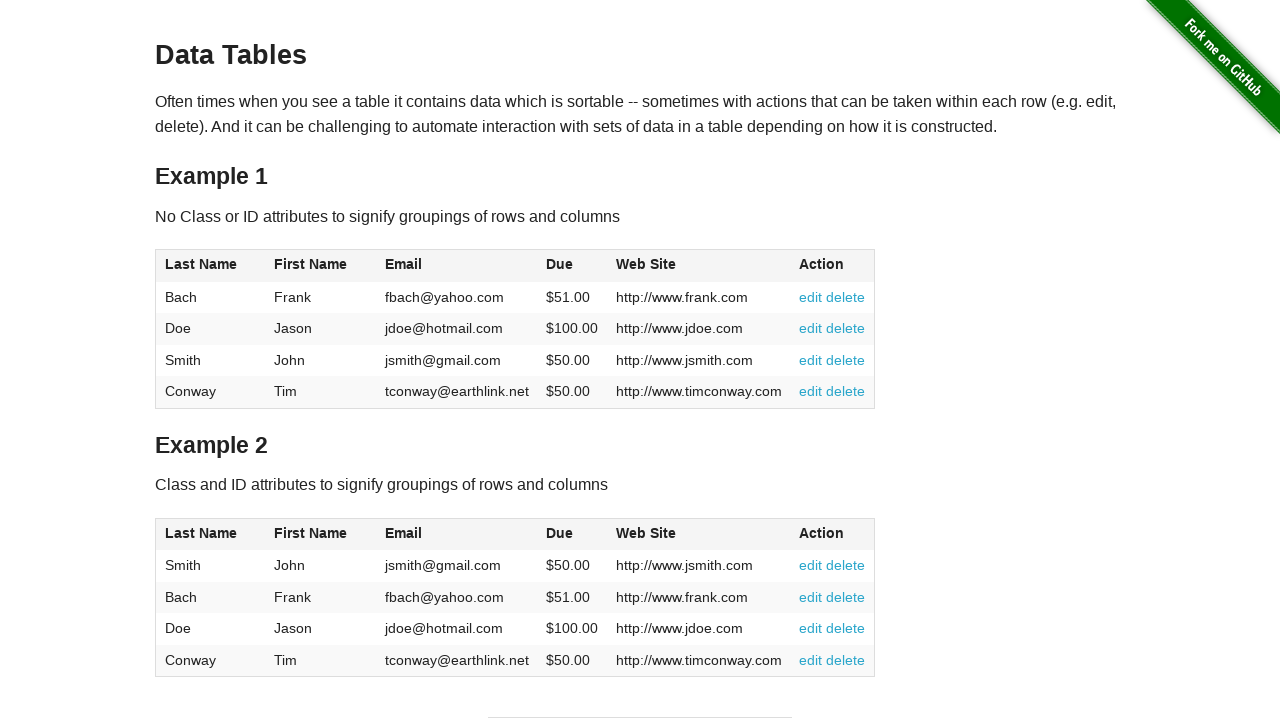